Tests checkbox functionality by verifying initial states, clicking checkboxes, and asserting that the selection states change correctly after clicking.

Starting URL: http://the-internet.herokuapp.com/checkboxes

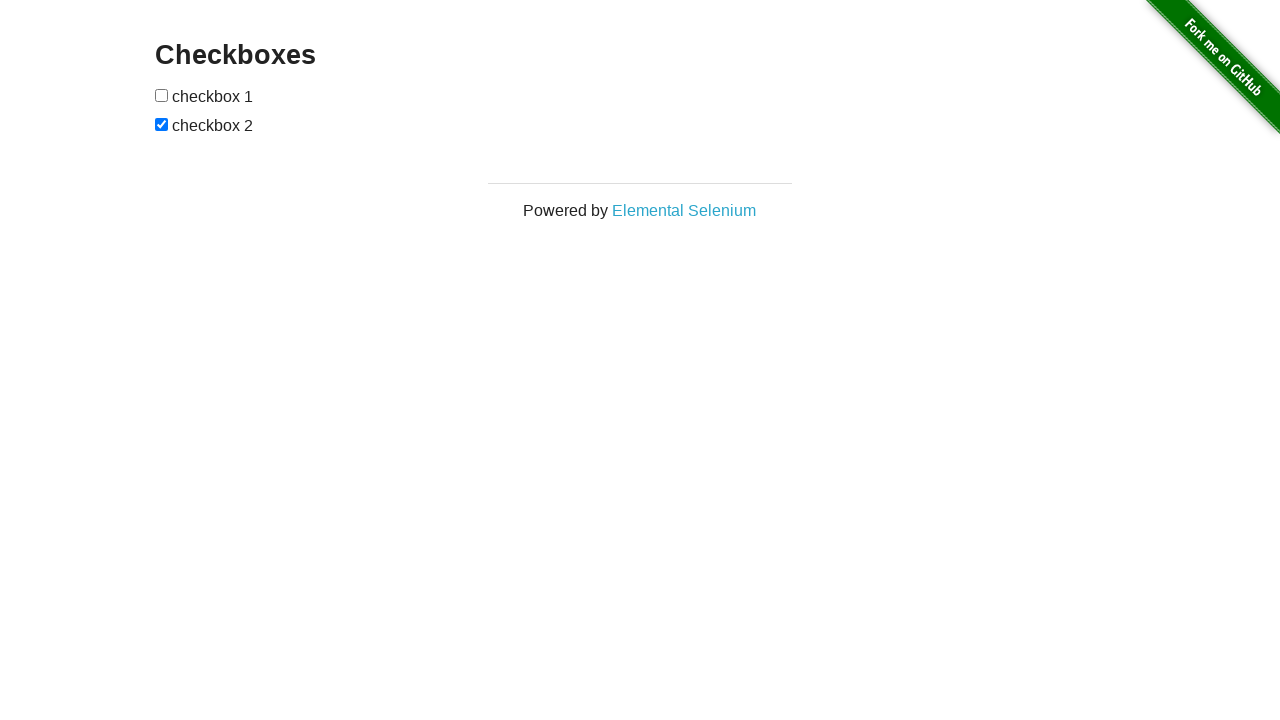

Waited for checkboxes to load on the page
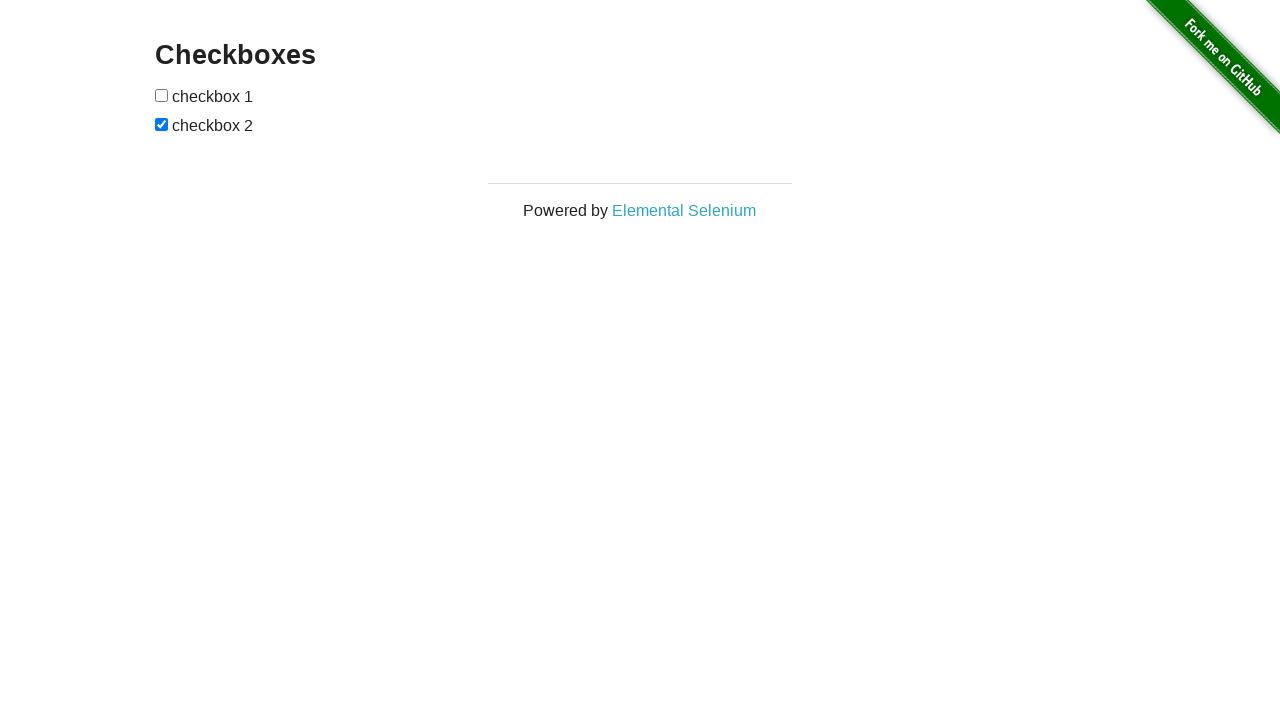

Located all checkbox elements on the page
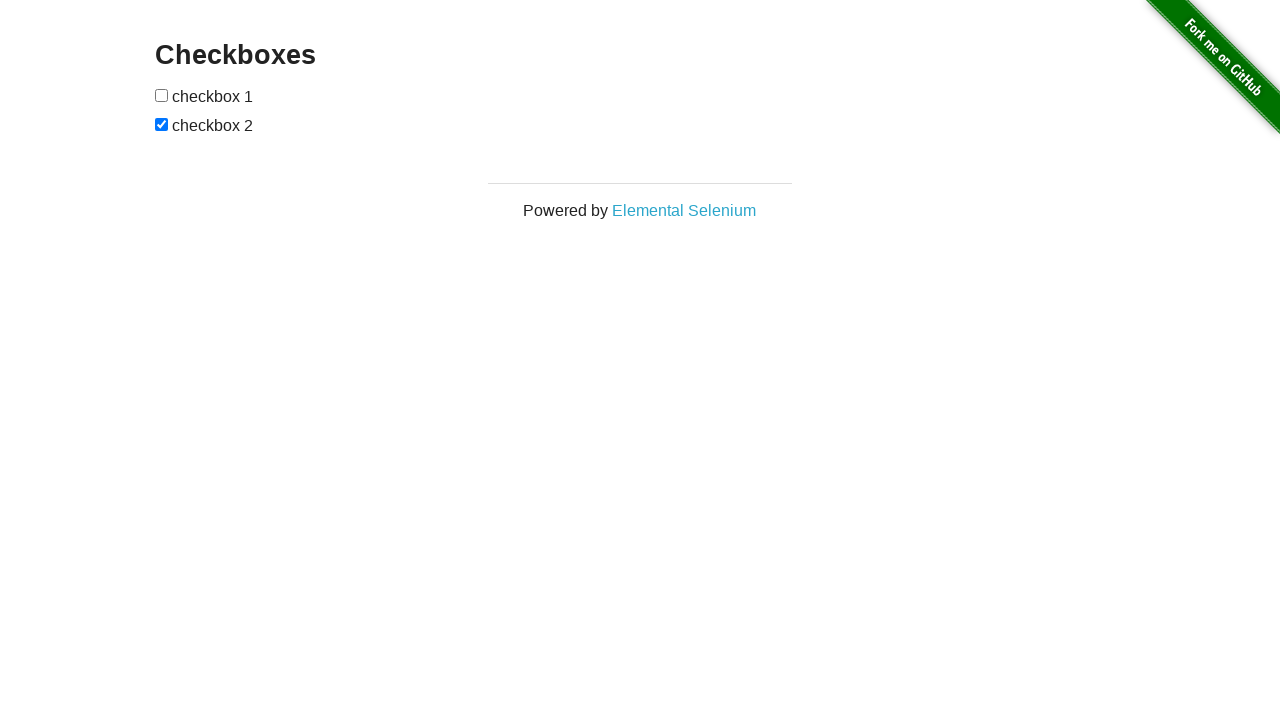

Verified first checkbox is initially unchecked
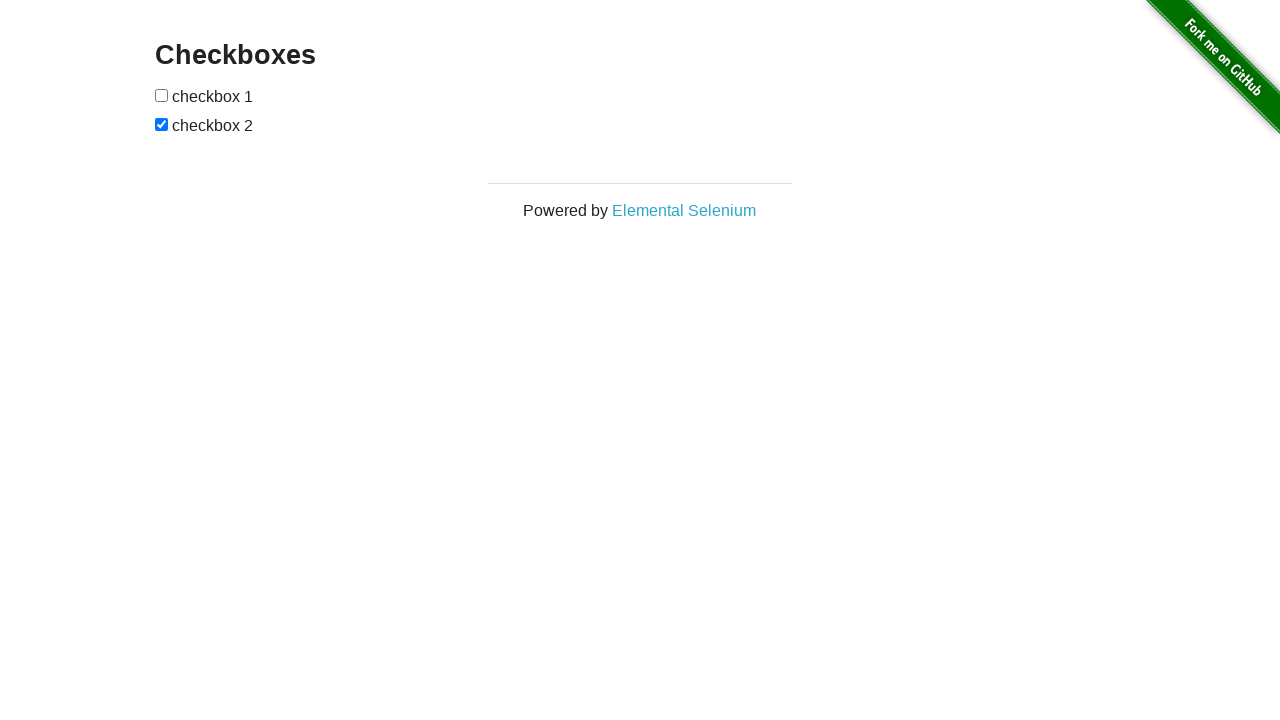

Clicked first checkbox to select it at (162, 95) on input[type='checkbox'] >> nth=0
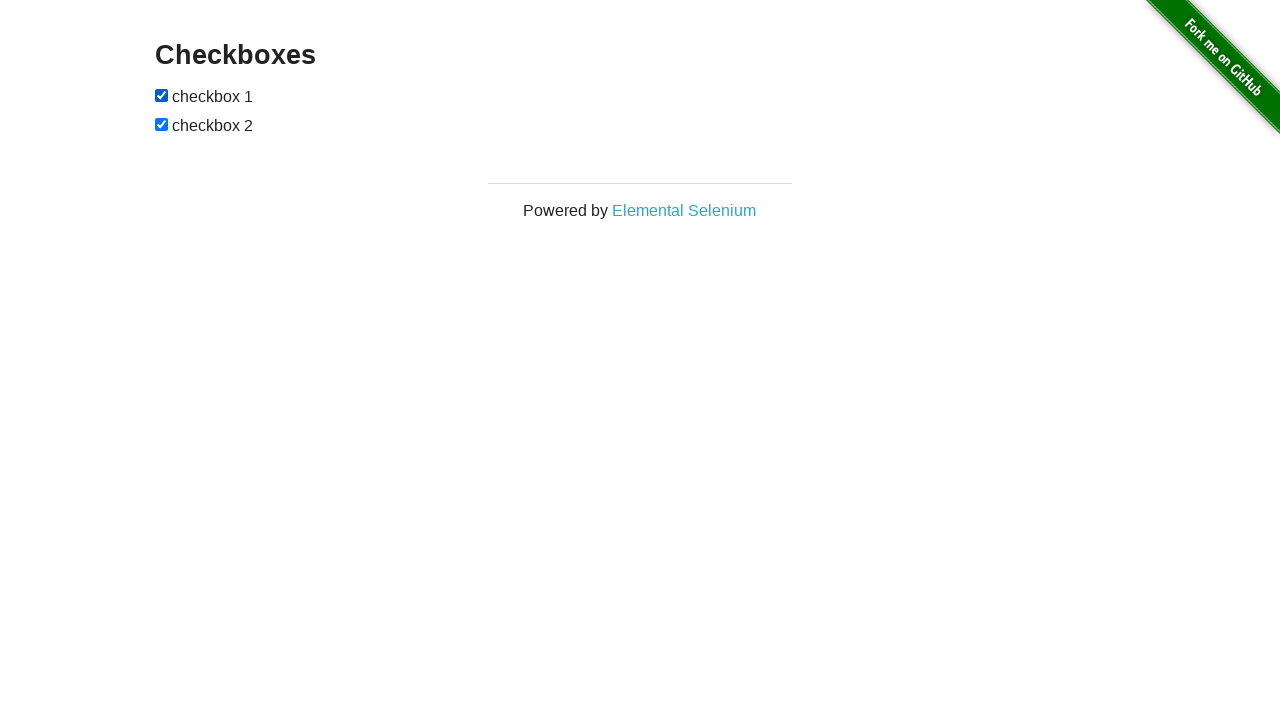

Verified first checkbox is now checked
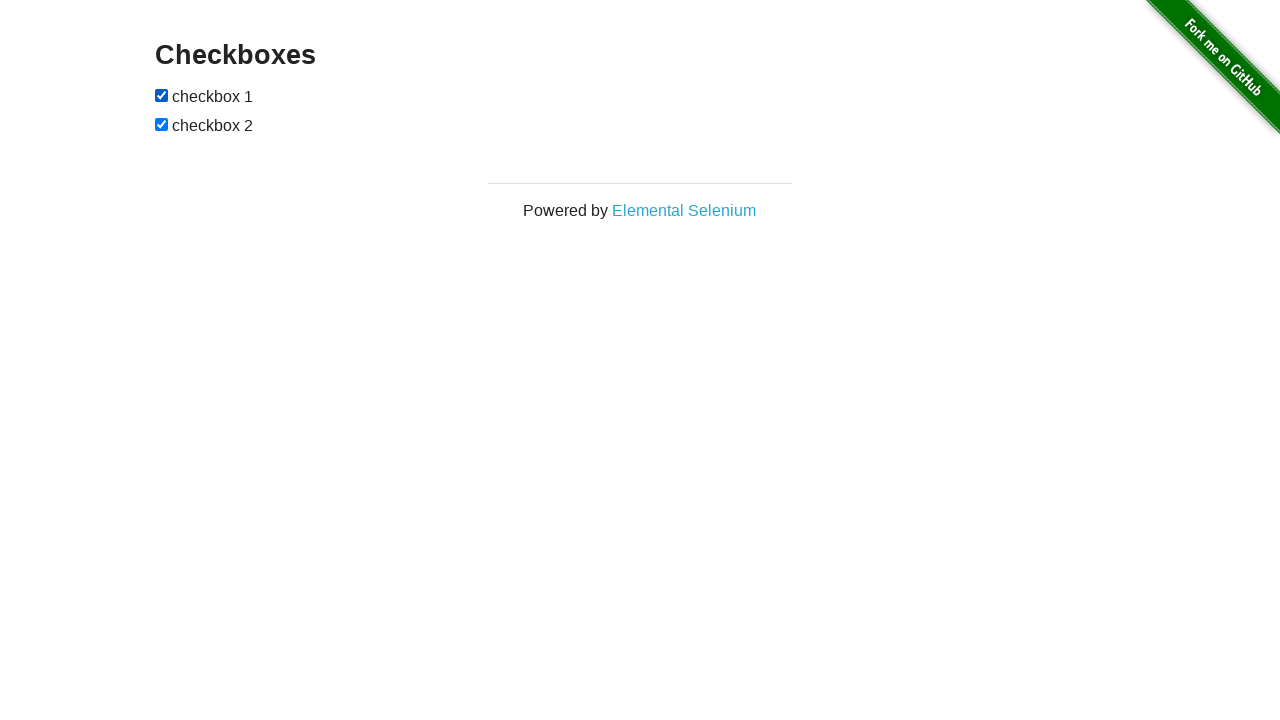

Verified second checkbox is initially checked
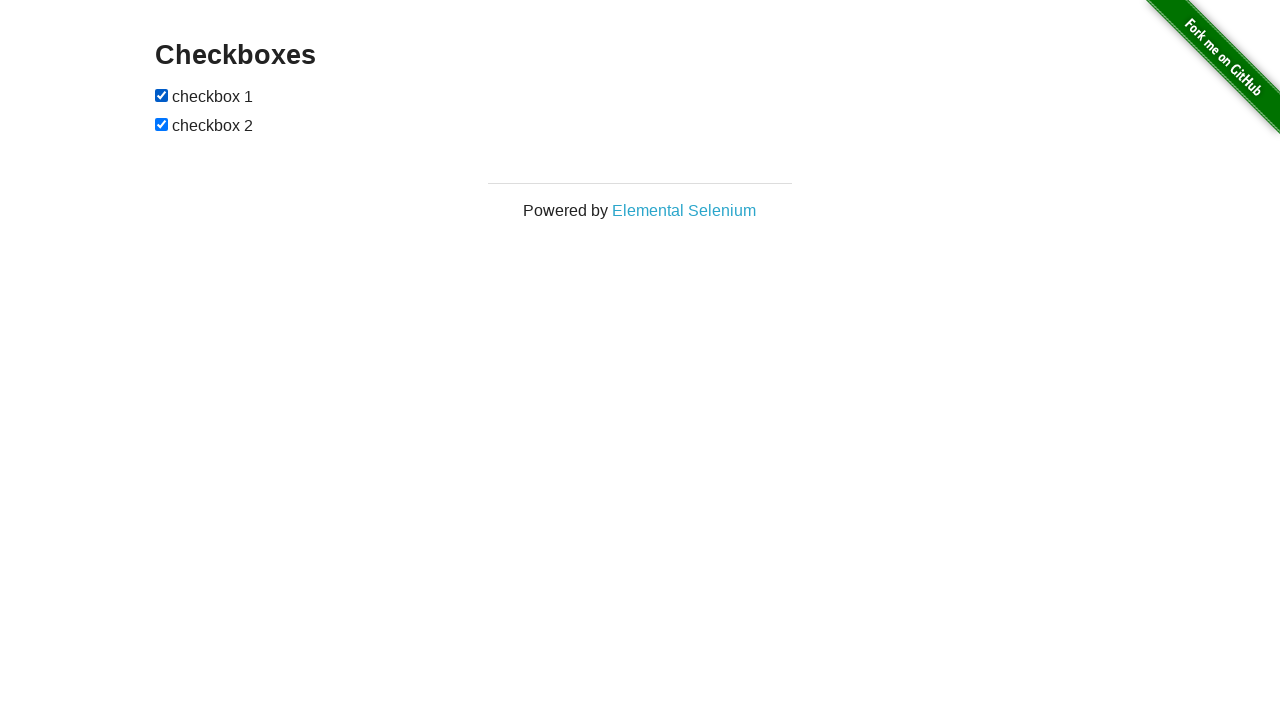

Clicked second checkbox to deselect it at (162, 124) on input[type='checkbox'] >> nth=1
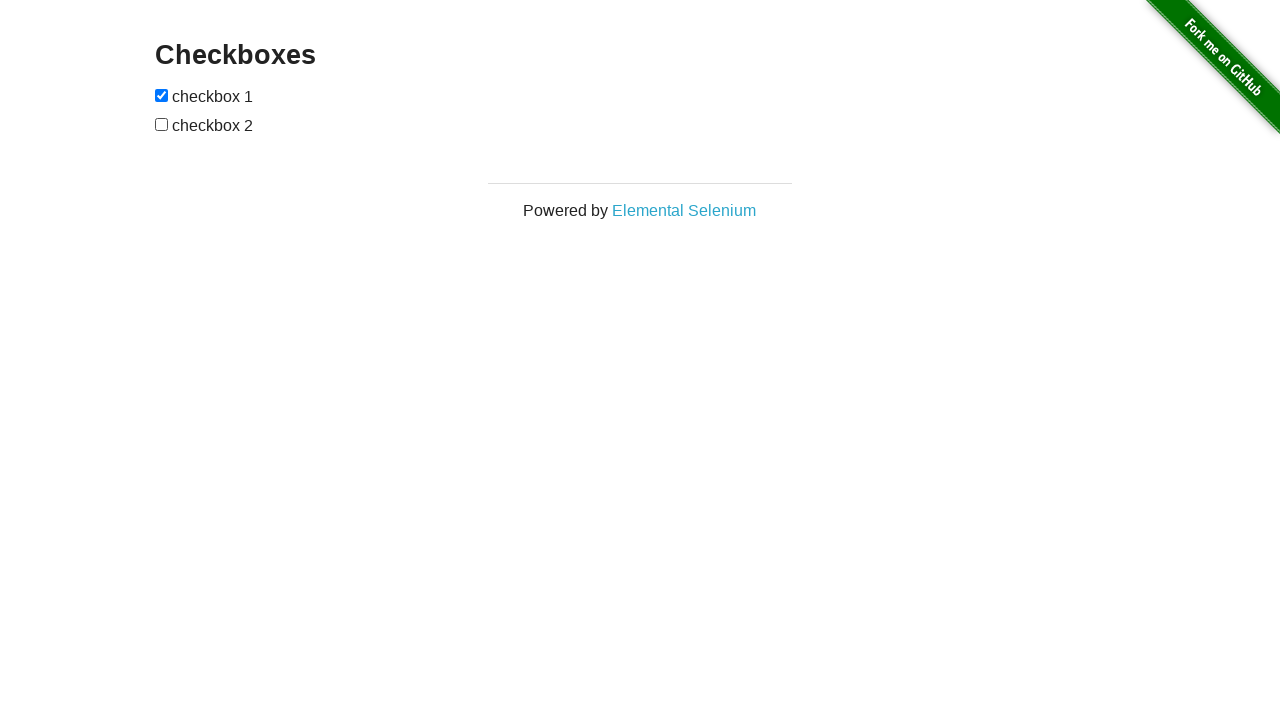

Verified second checkbox is now unchecked
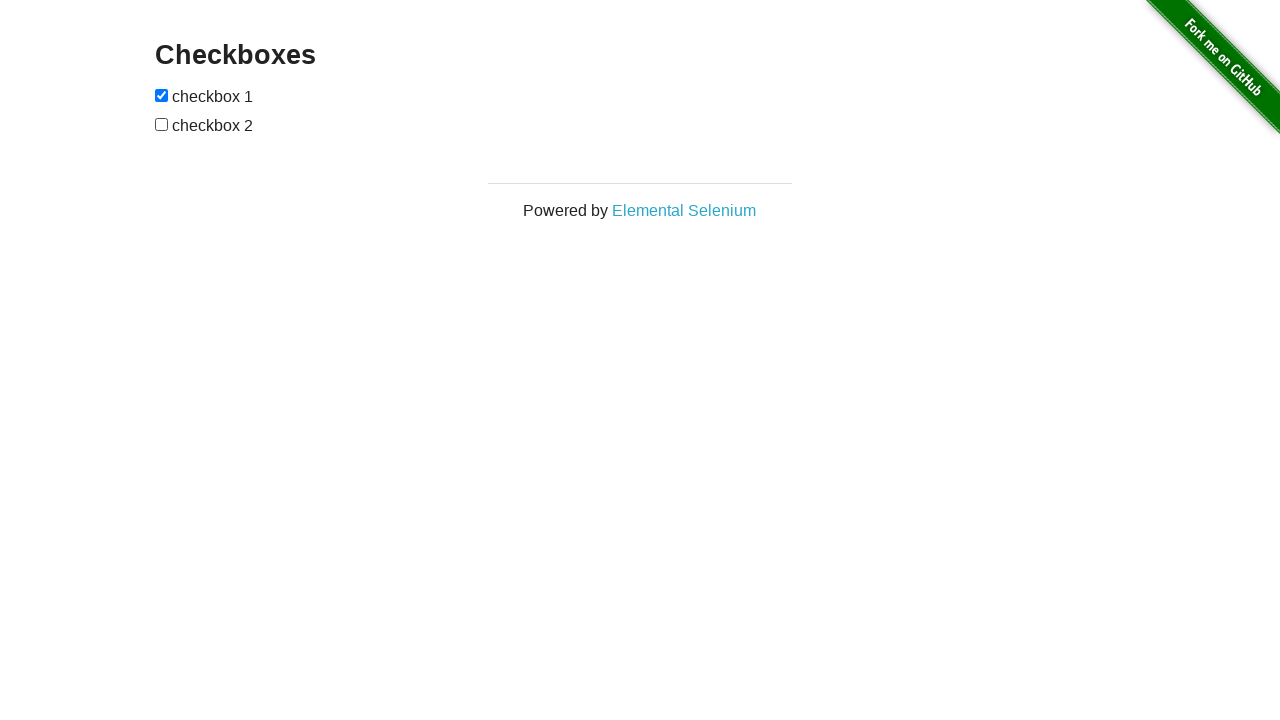

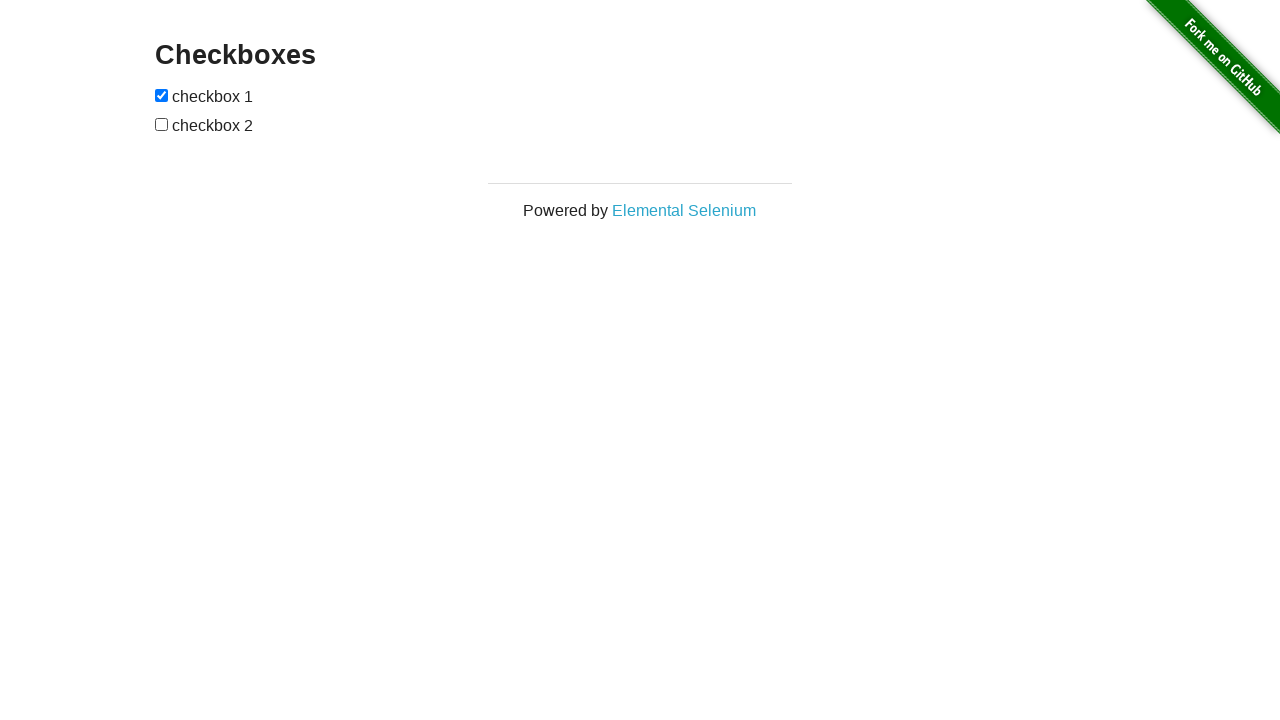